Tests navigation to the News section on python.org by clicking the news element

Starting URL: https://www.python.org

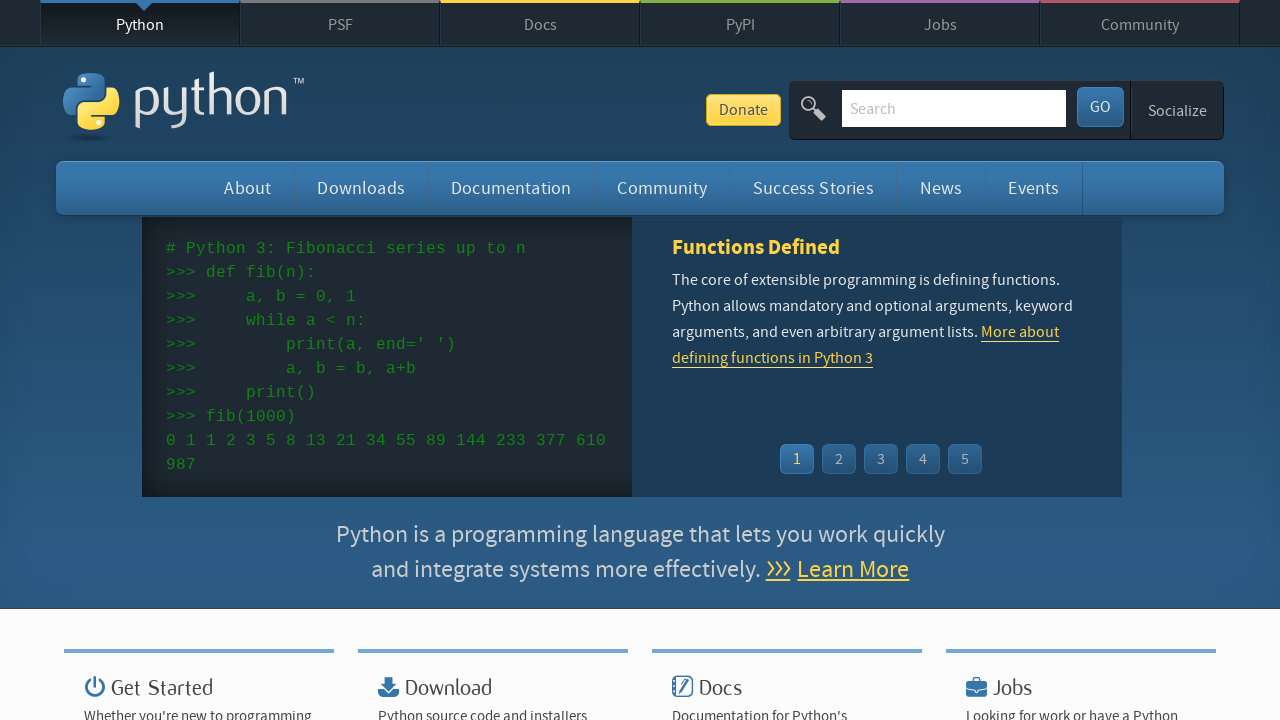

Clicked on the News element to navigate to News section at (941, 188) on #news
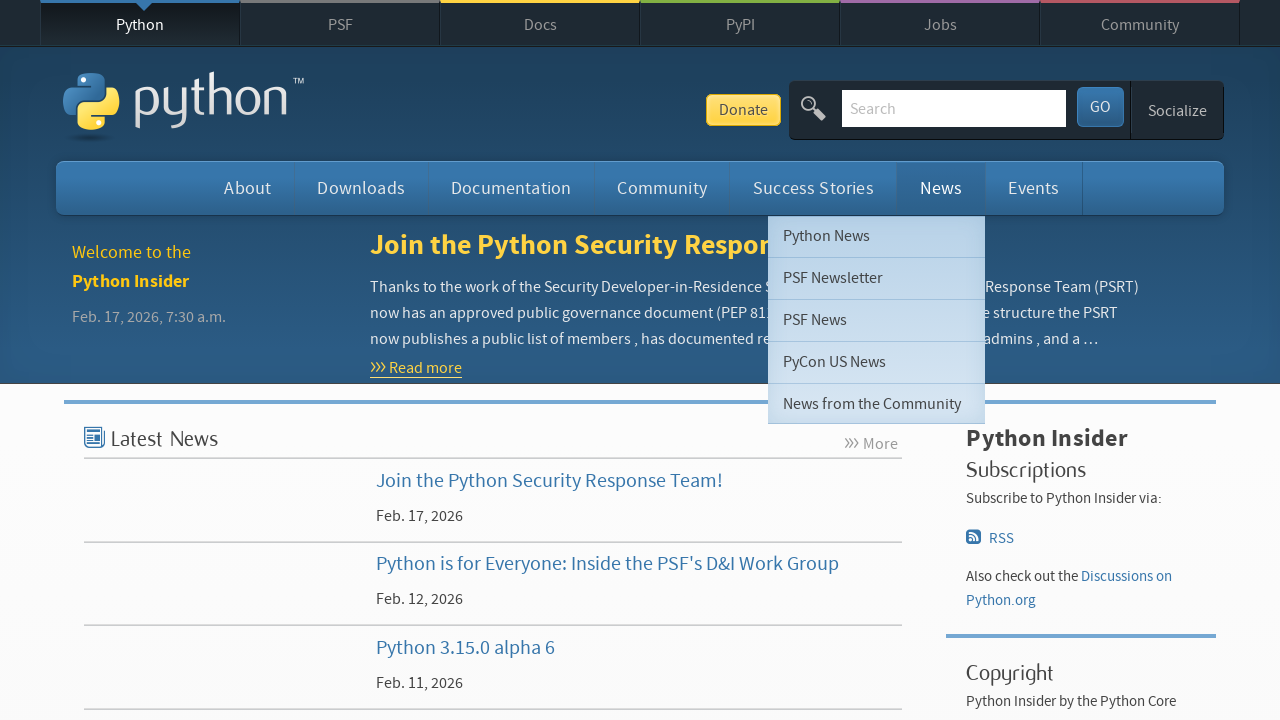

News page loaded successfully (networkidle state reached)
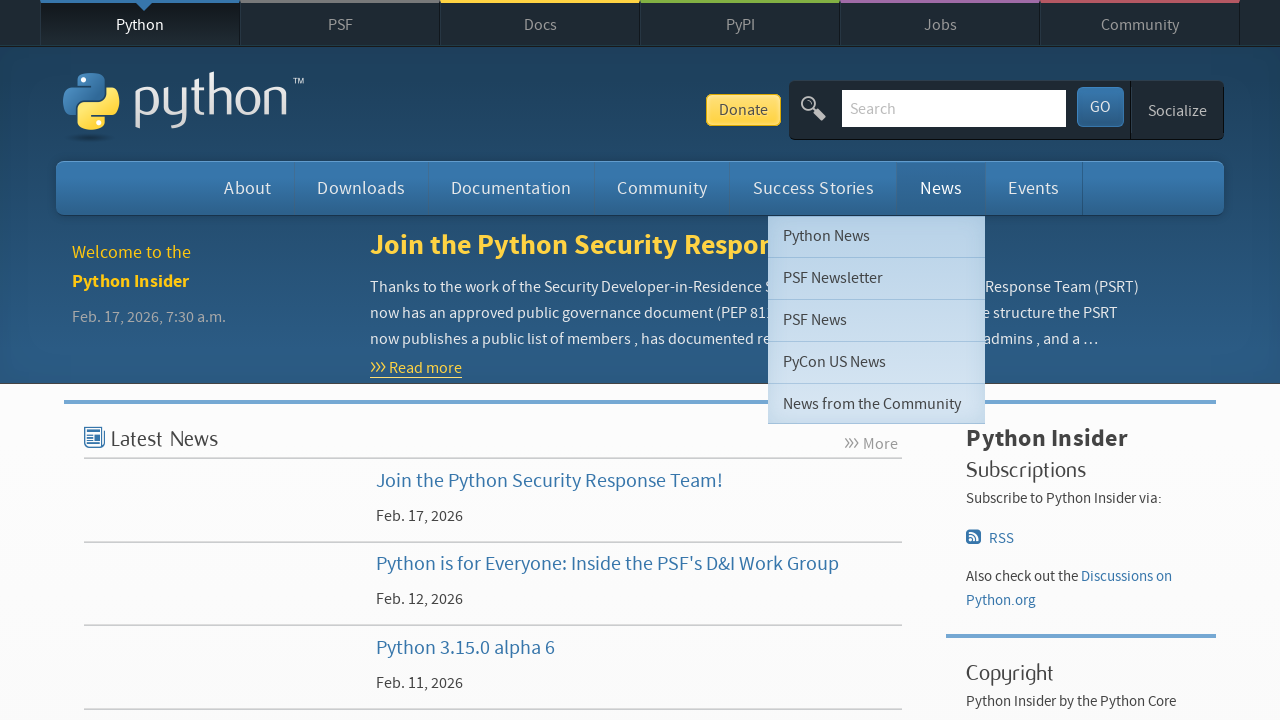

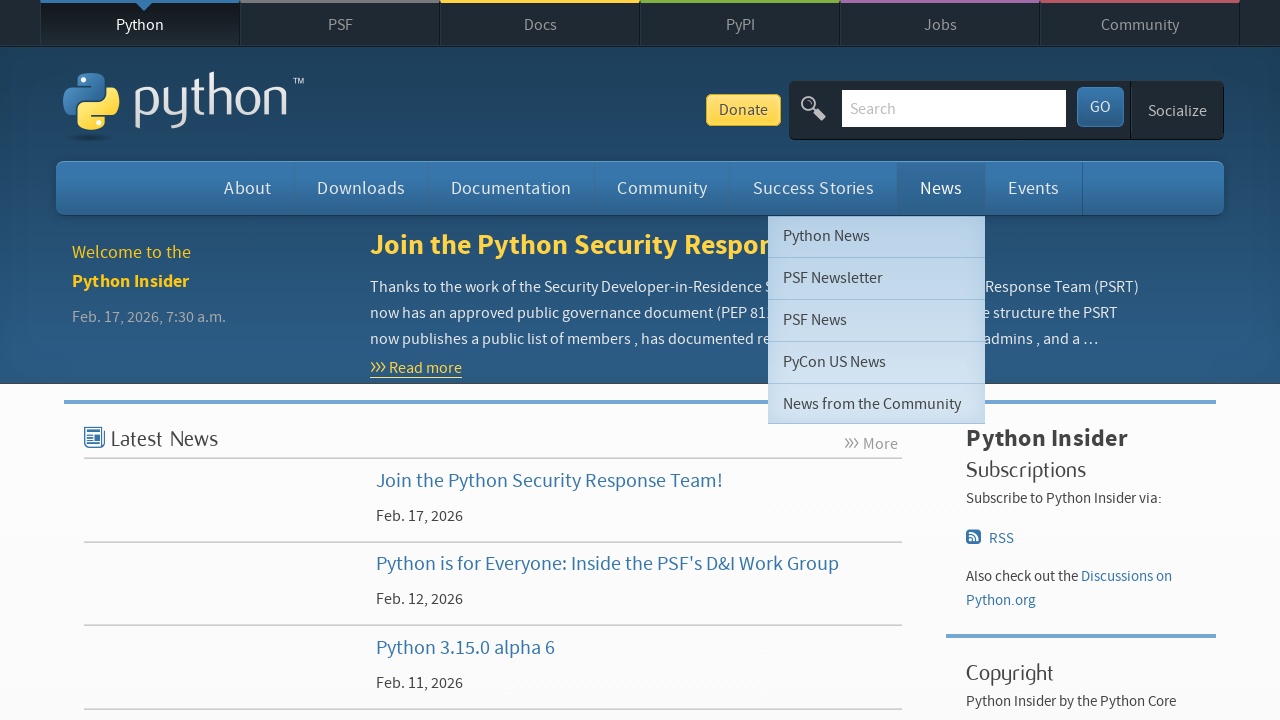